Tests the add/remove elements functionality by clicking the Add Element button, verifying the Delete button appears, clicking Delete, and verifying the page heading is still visible.

Starting URL: https://the-internet.herokuapp.com/add_remove_elements/

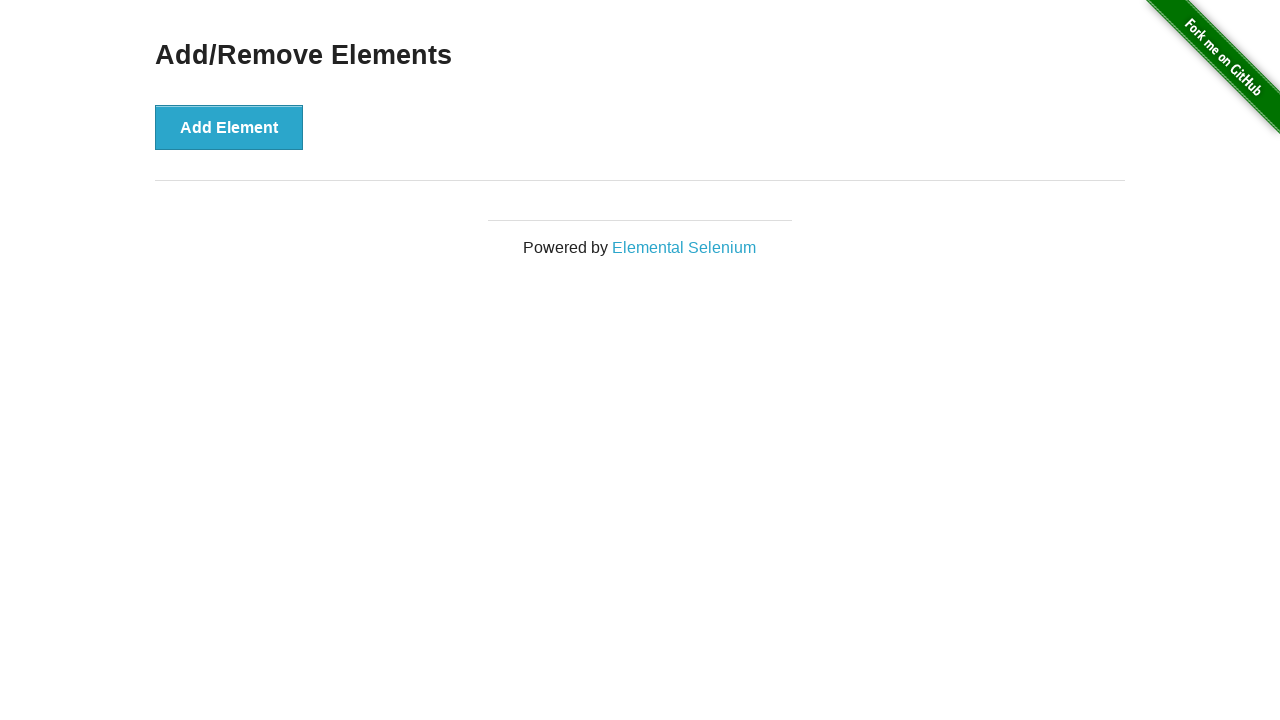

Clicked the 'Add Element' button at (229, 127) on xpath=//*[text()='Add Element']
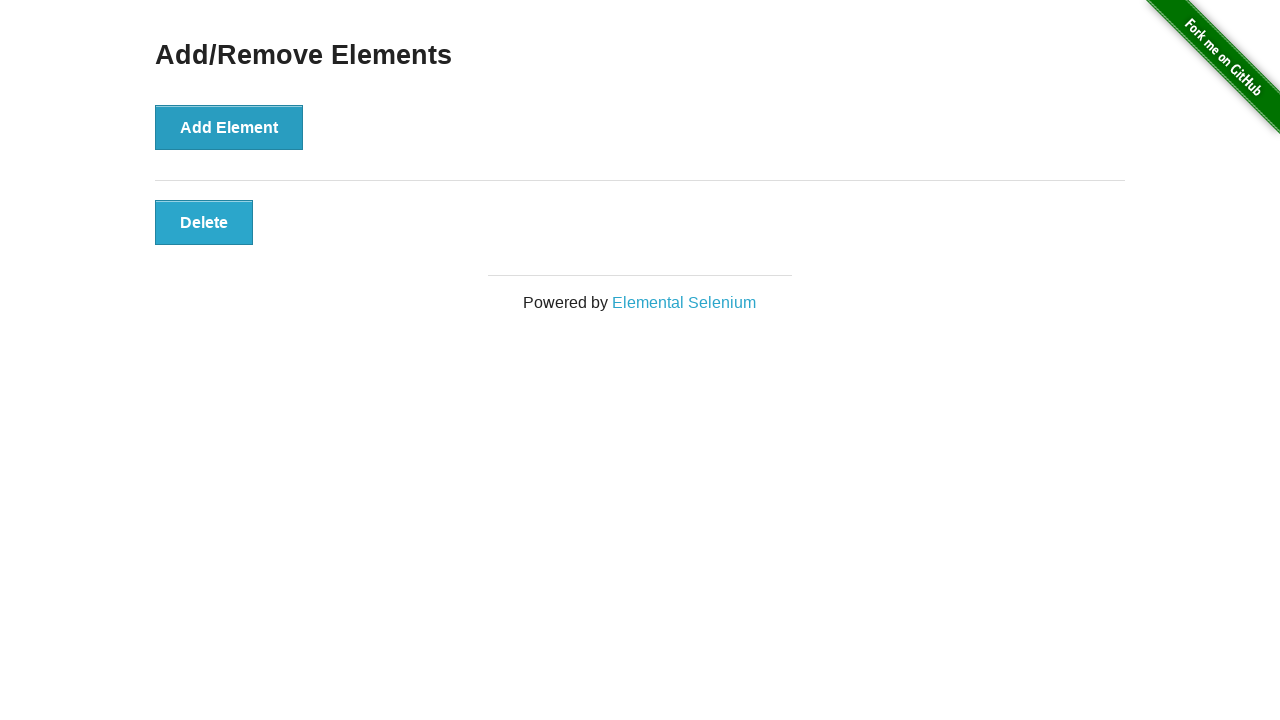

Waited for Delete button to appear
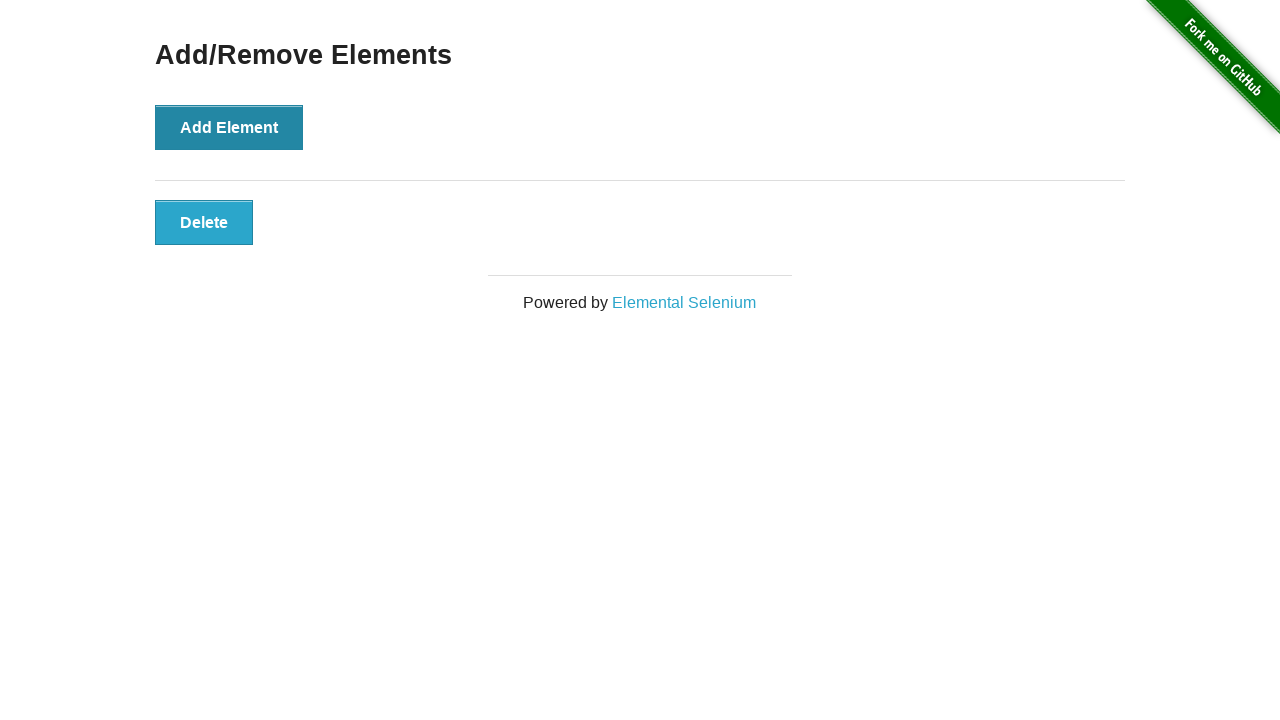

Located the Delete button element
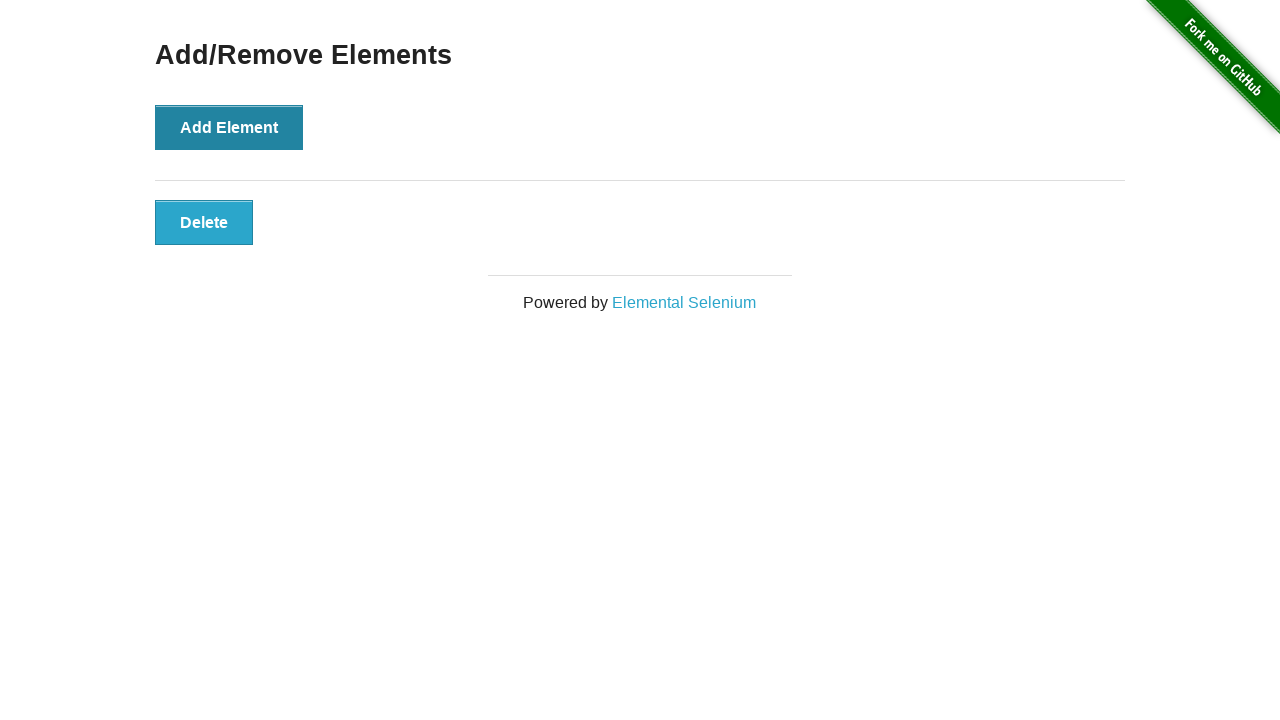

Verified Delete button is visible
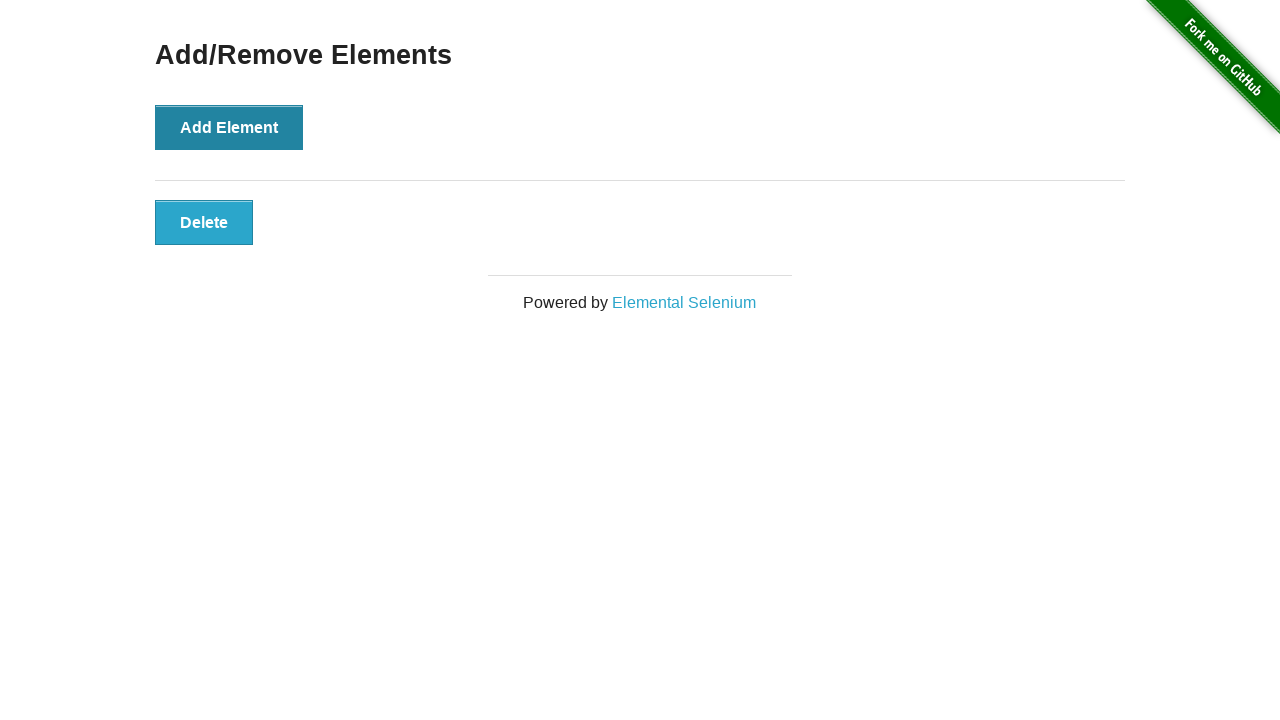

Clicked the Delete button at (204, 222) on .added-manually
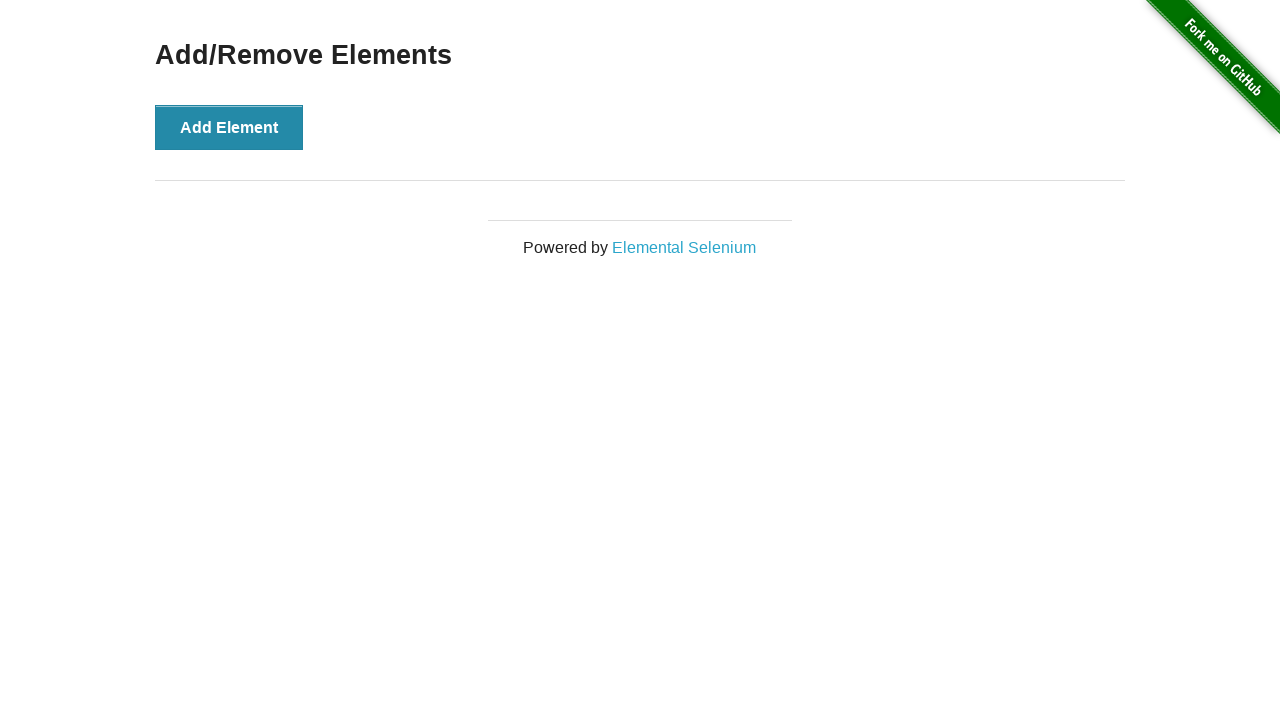

Located the page heading element
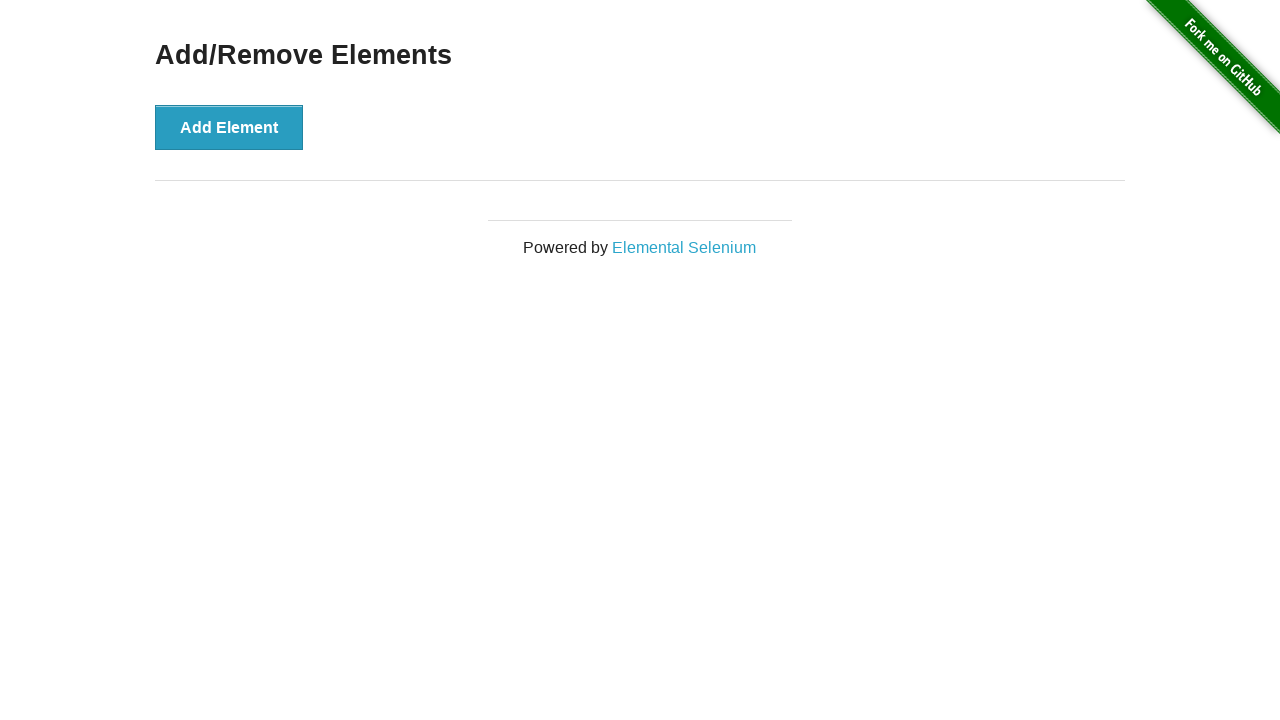

Verified 'Add/Remove Elements' heading is still visible
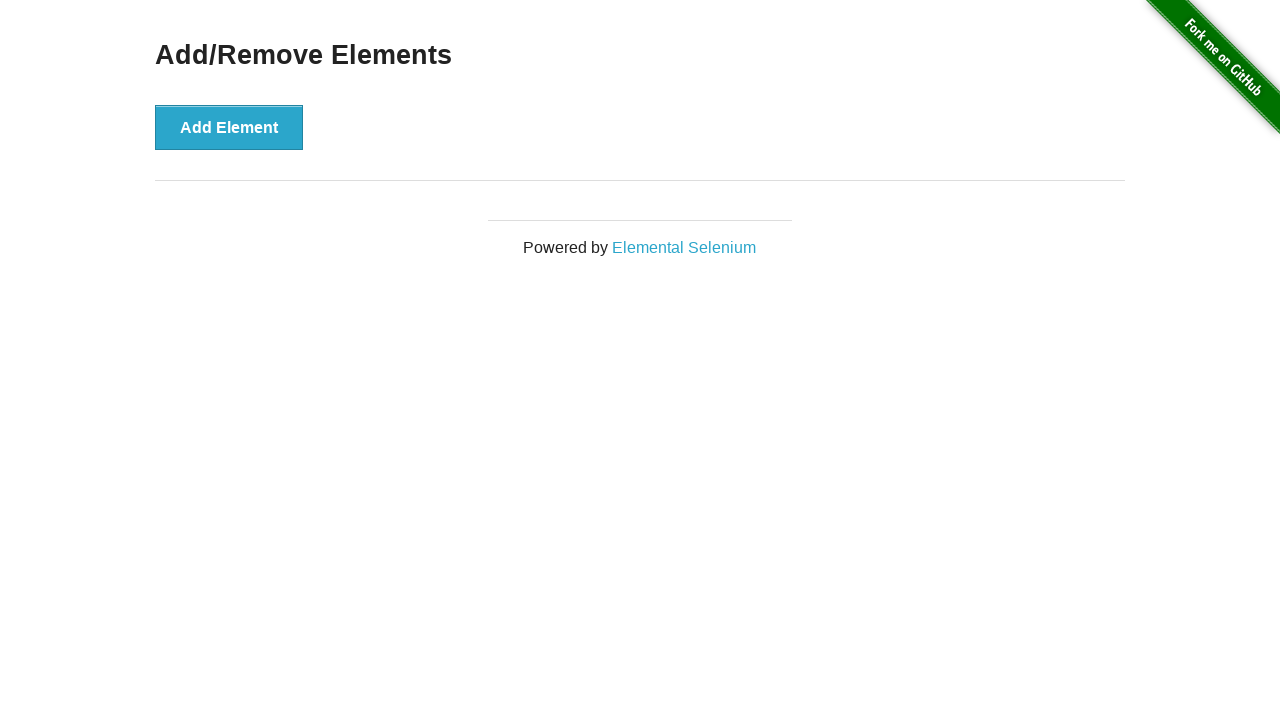

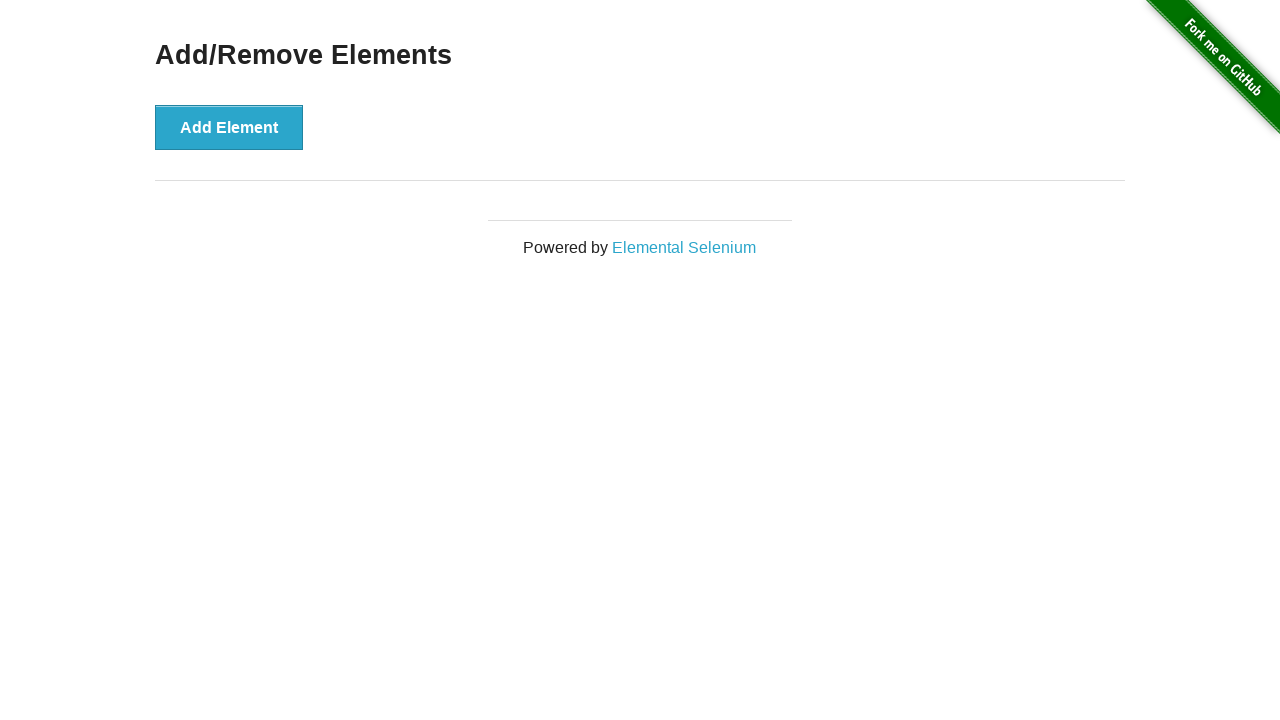